Tests double-click functionality on a button and verifies that the displayed message changes after the double-click action

Starting URL: https://www.plus2net.com/javascript_tutorial/ondblclick-demo.php

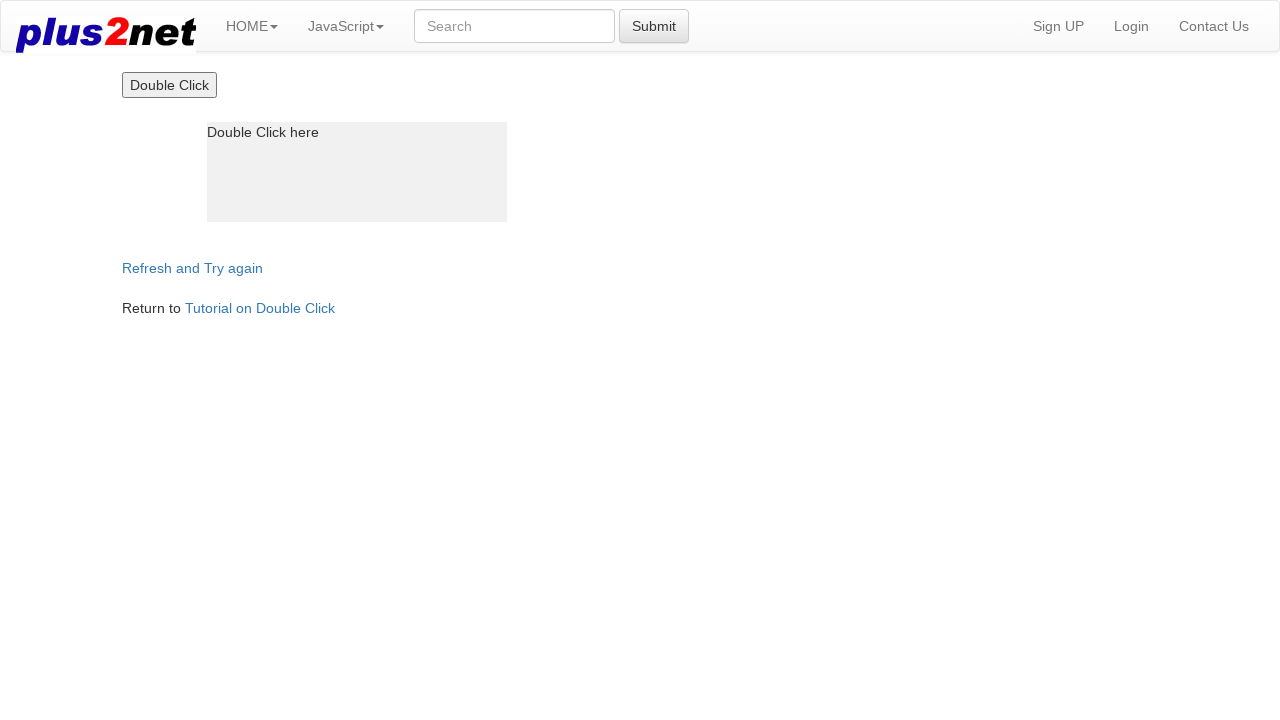

Located the double-click button element
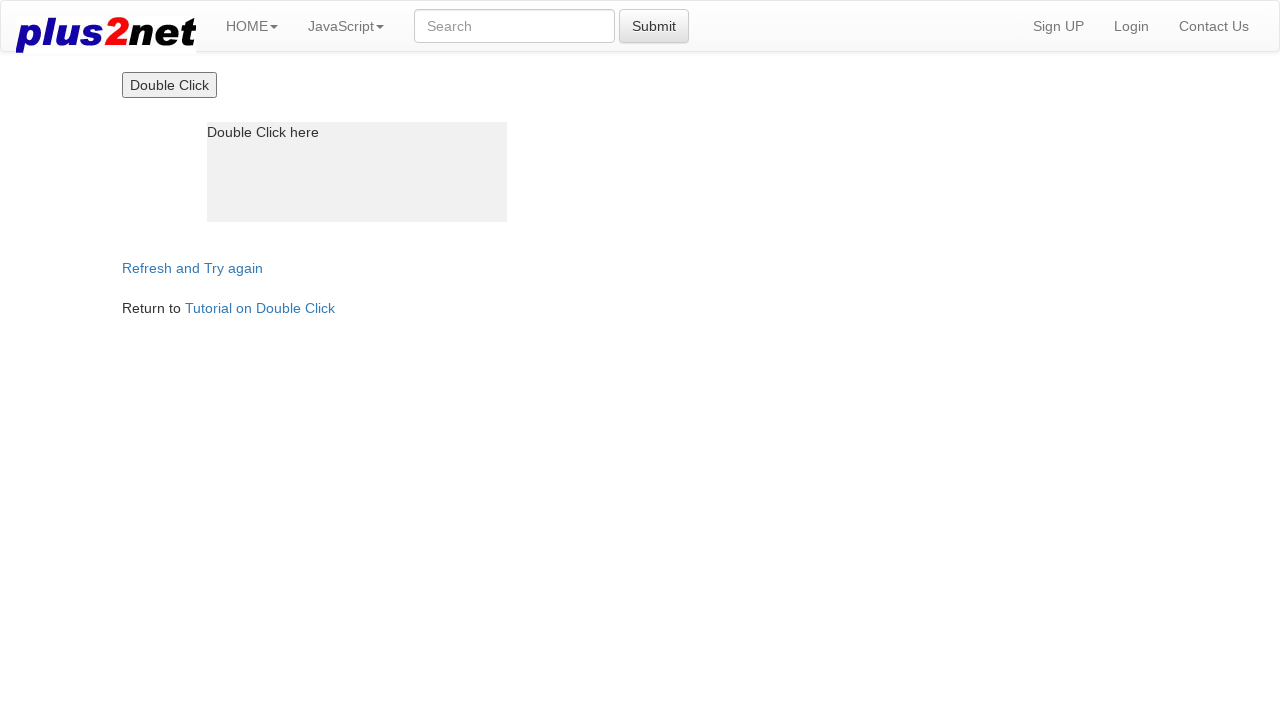

Retrieved initial message: ' Double Click   here'
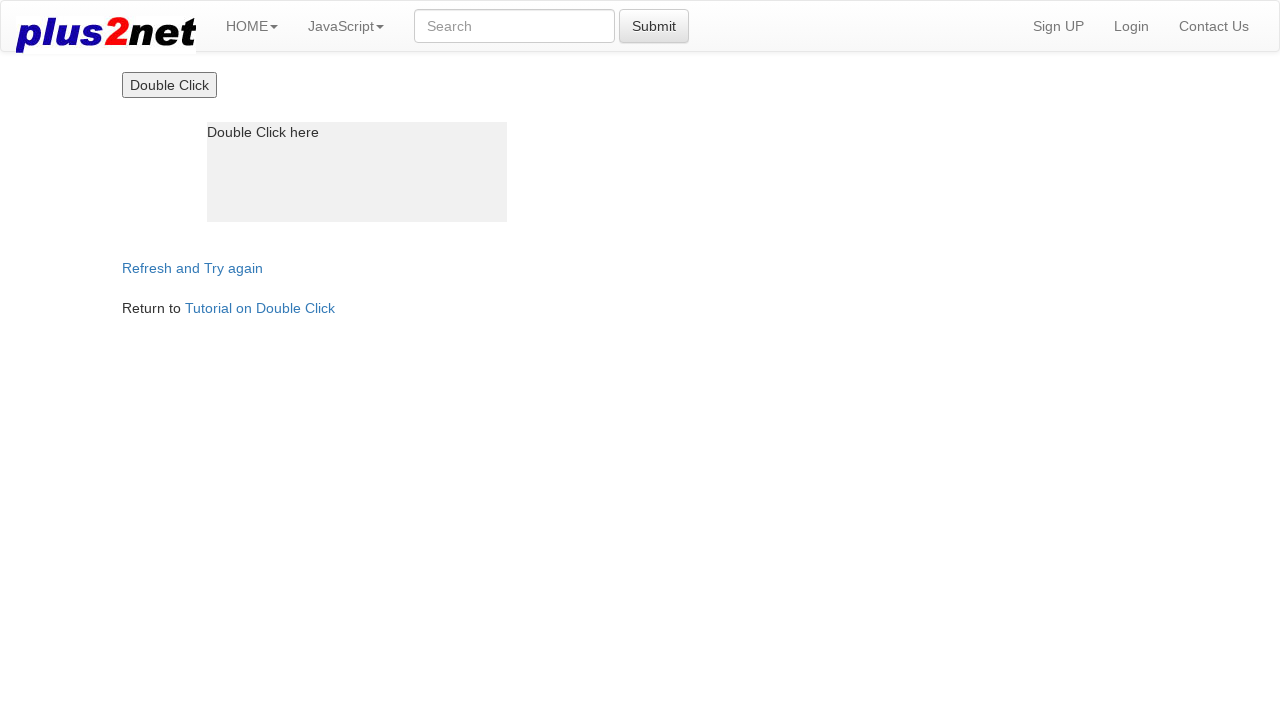

Performed double-click action on the button at (169, 85) on xpath=//input[@value='Double Click']
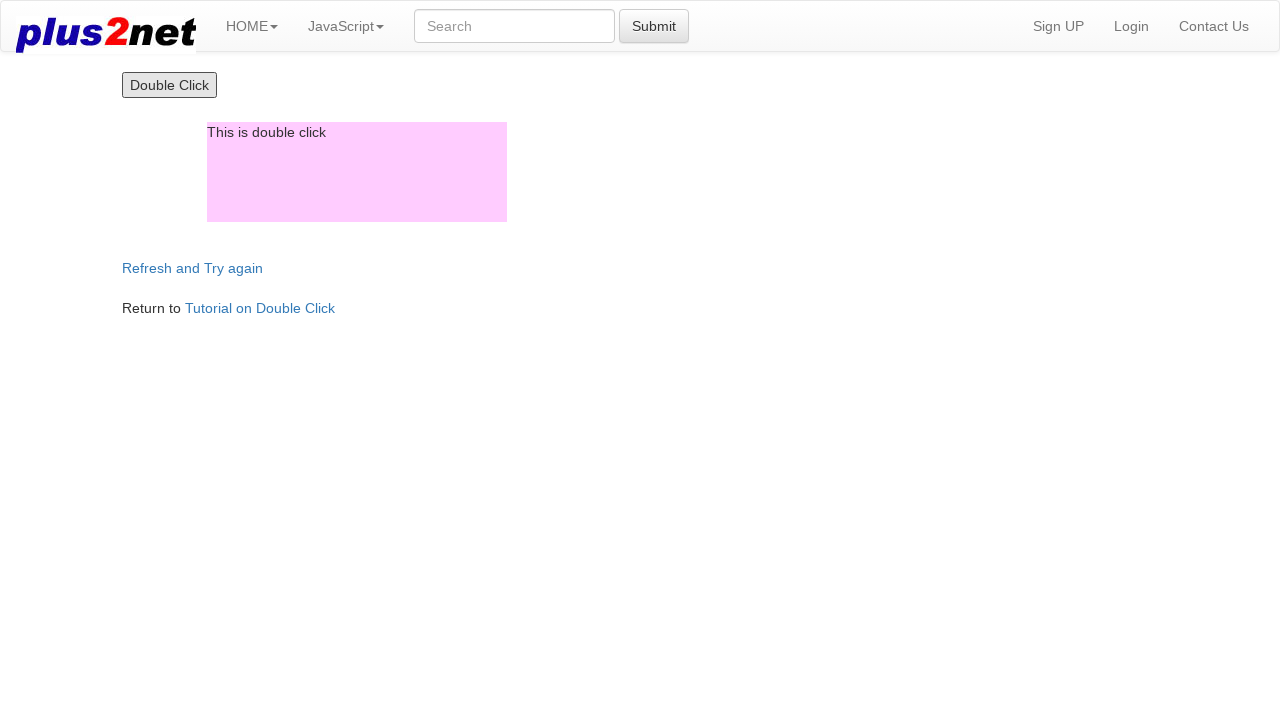

Waited 1000ms for the action to complete
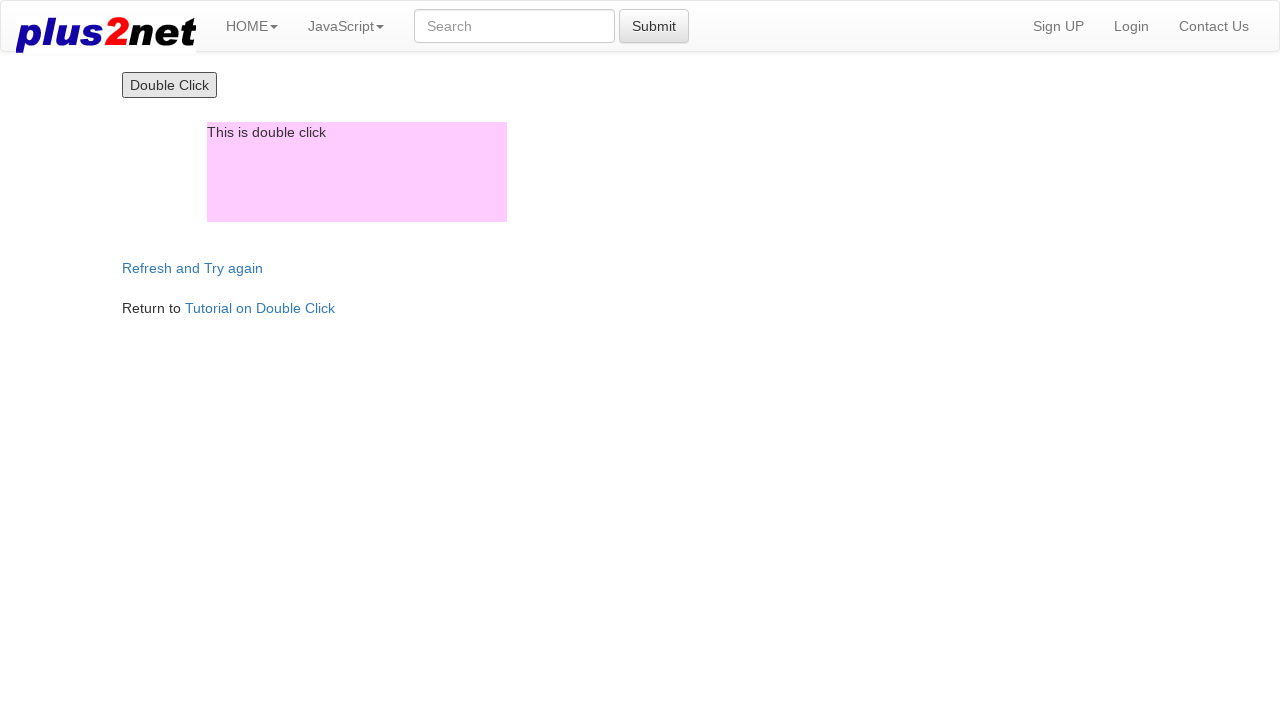

Retrieved final message: 'This is double click'. Message changed: True
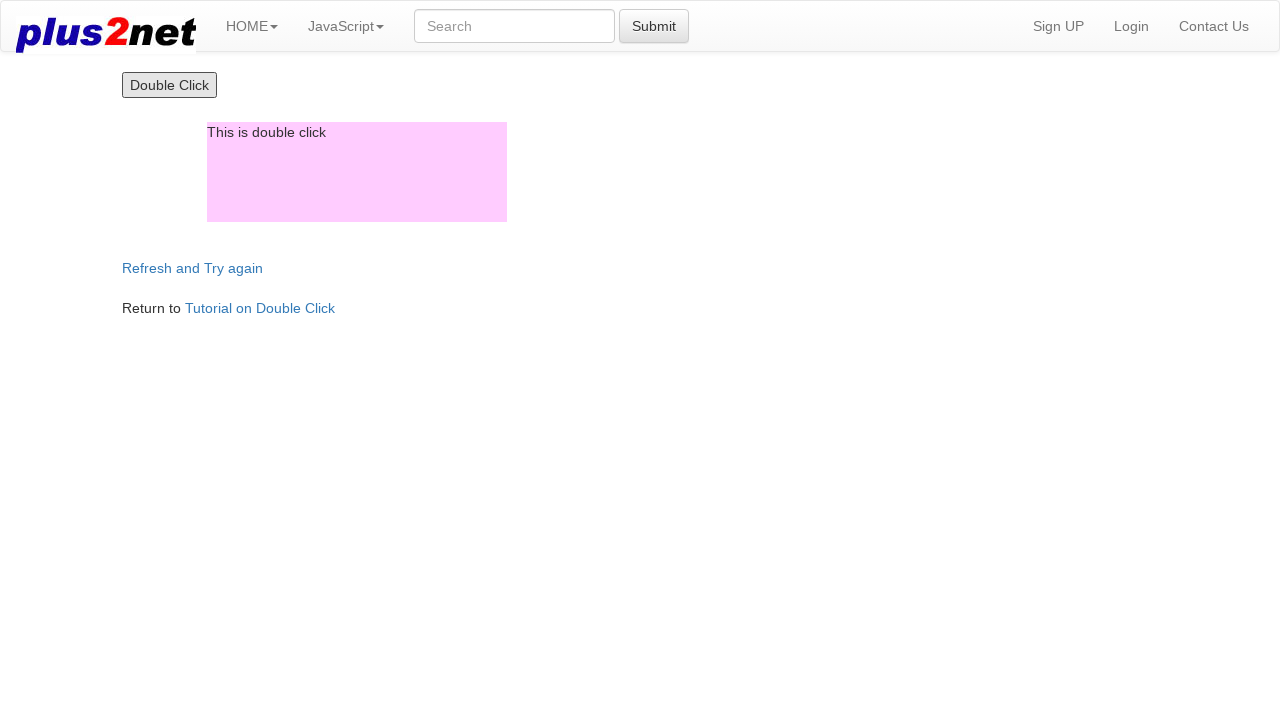

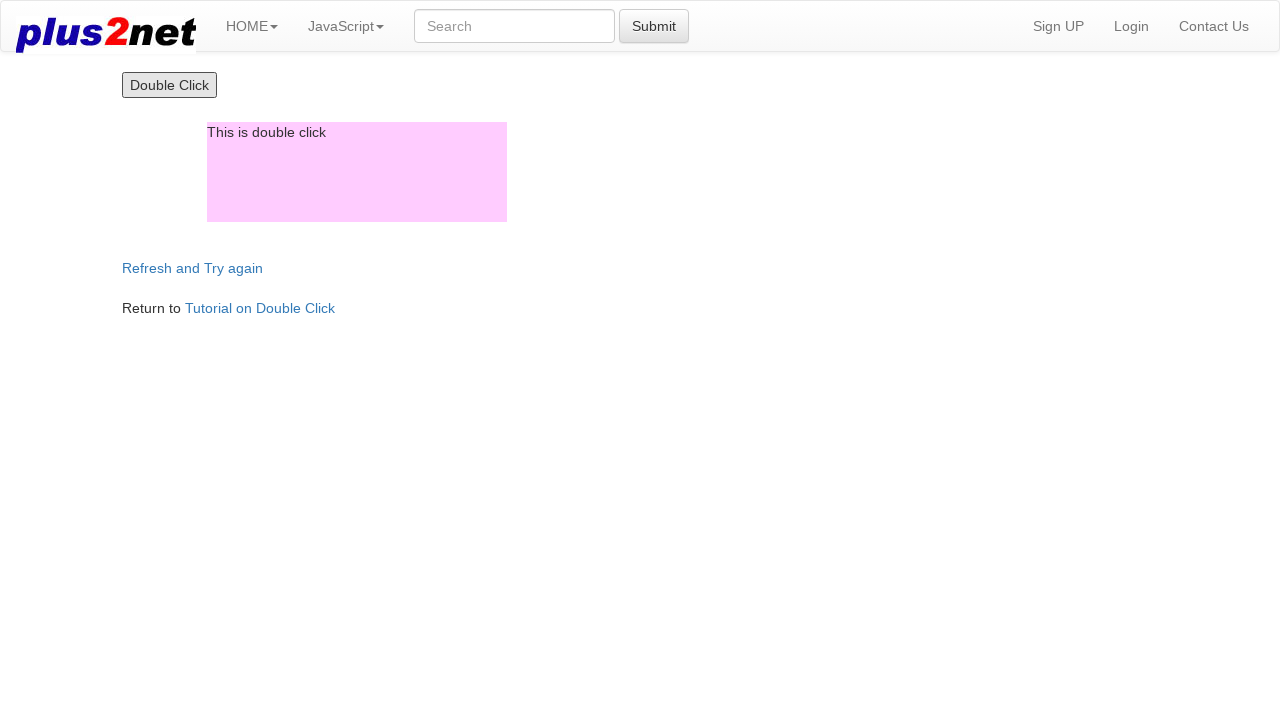